Tests dynamic dropdown functionality on a flight booking practice site by selecting origin station (Hyderabad), destination station (Ahmedabad), and enabling the student discount checkbox.

Starting URL: https://rahulshettyacademy.com/dropdownsPractise/

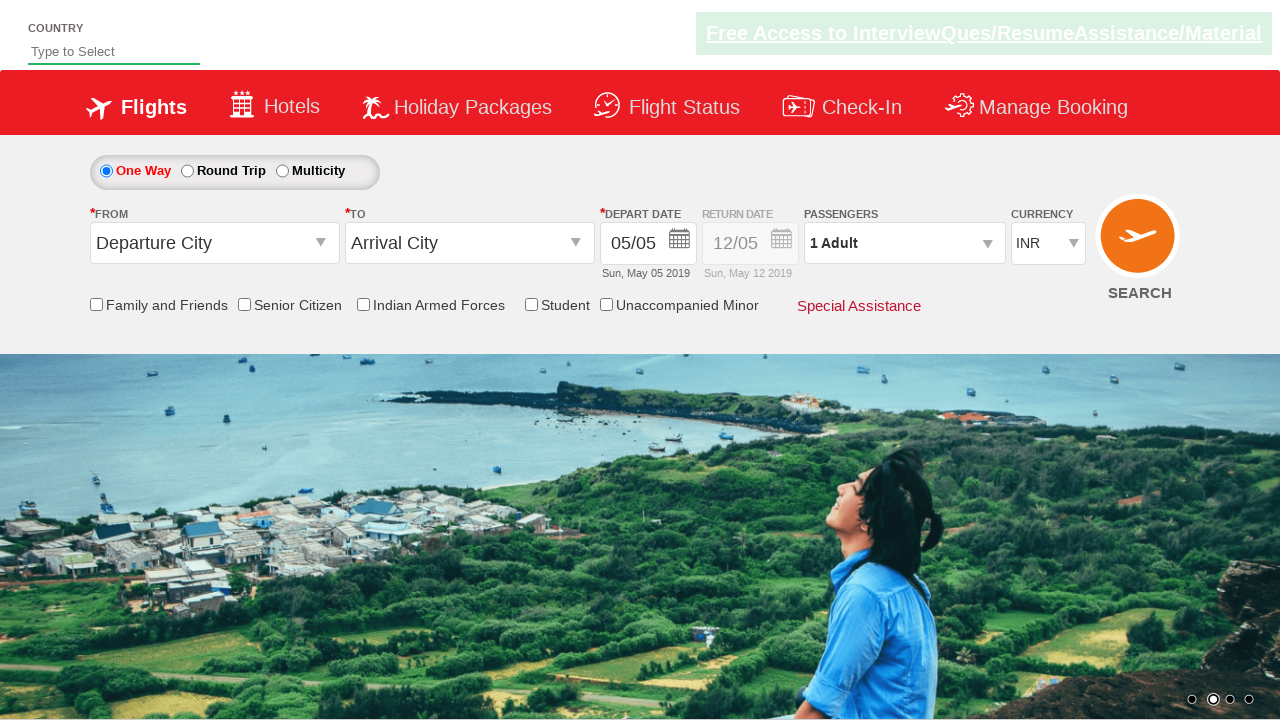

Clicked on origin station dropdown at (214, 243) on #ctl00_mainContent_ddl_originStation1_CTXT
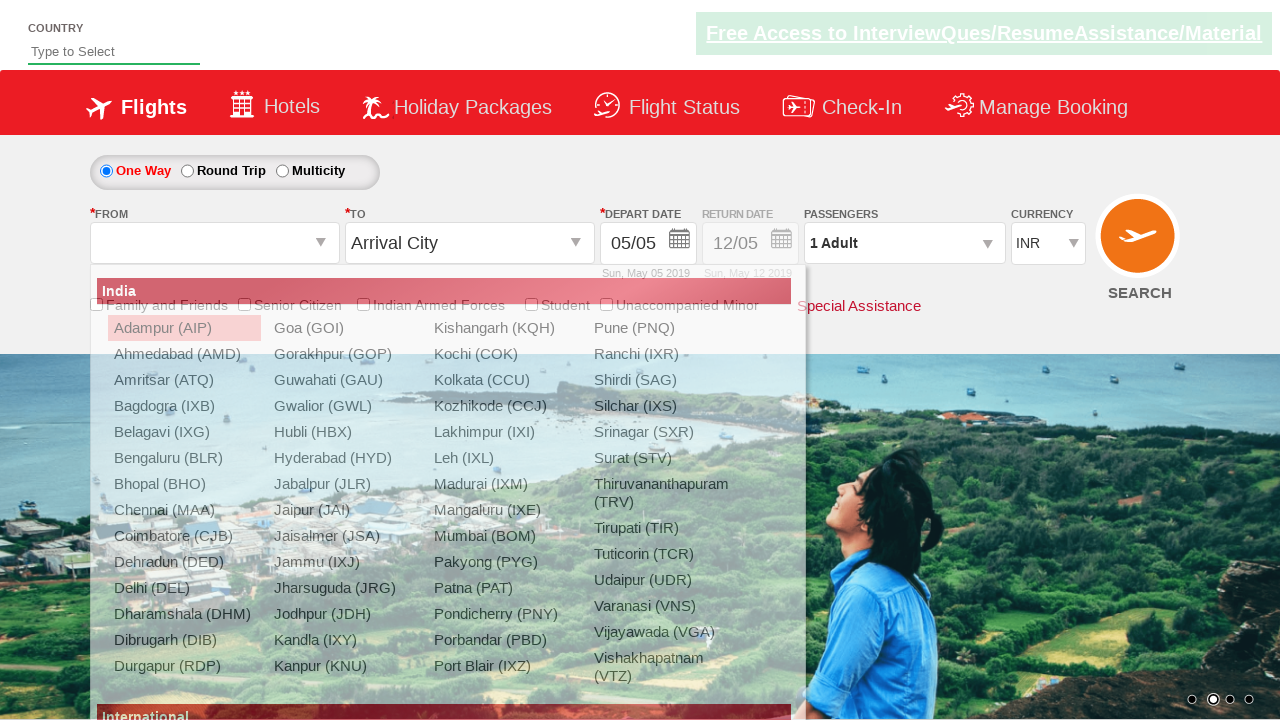

Selected Hyderabad (HYD) as origin station at (344, 458) on xpath=//div[@id='glsctl00_mainContent_ddl_originStation1_CTNR']//a[@value='HYD']
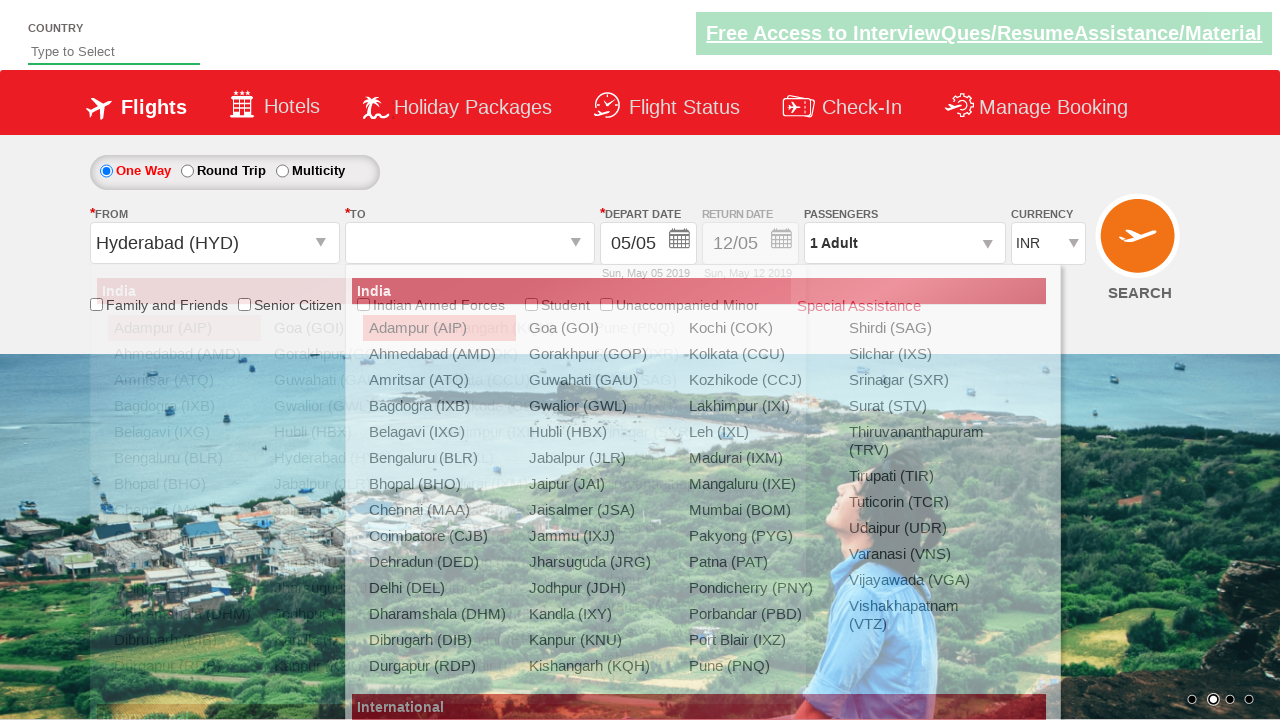

Waited for destination dropdown animation
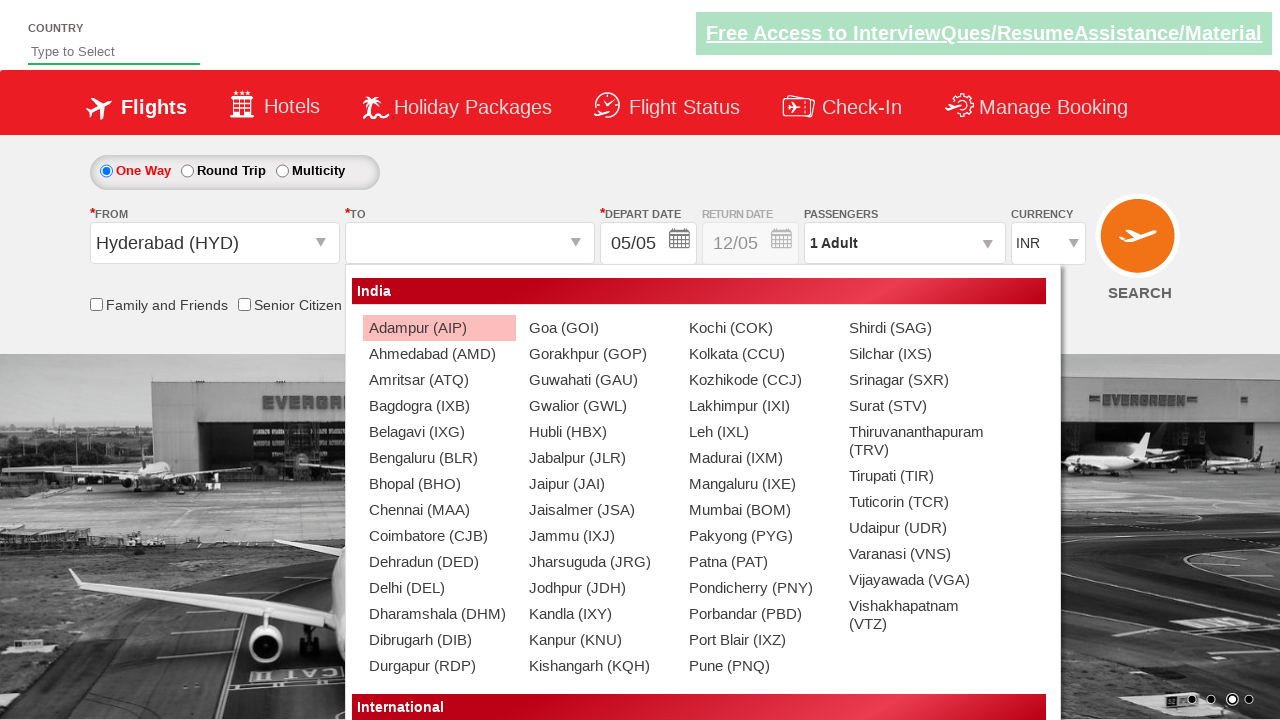

Selected Ahmedabad (AMD) as destination station at (439, 354) on xpath=//div[@id='glsctl00_mainContent_ddl_destinationStation1_CTNR']//a[@value='
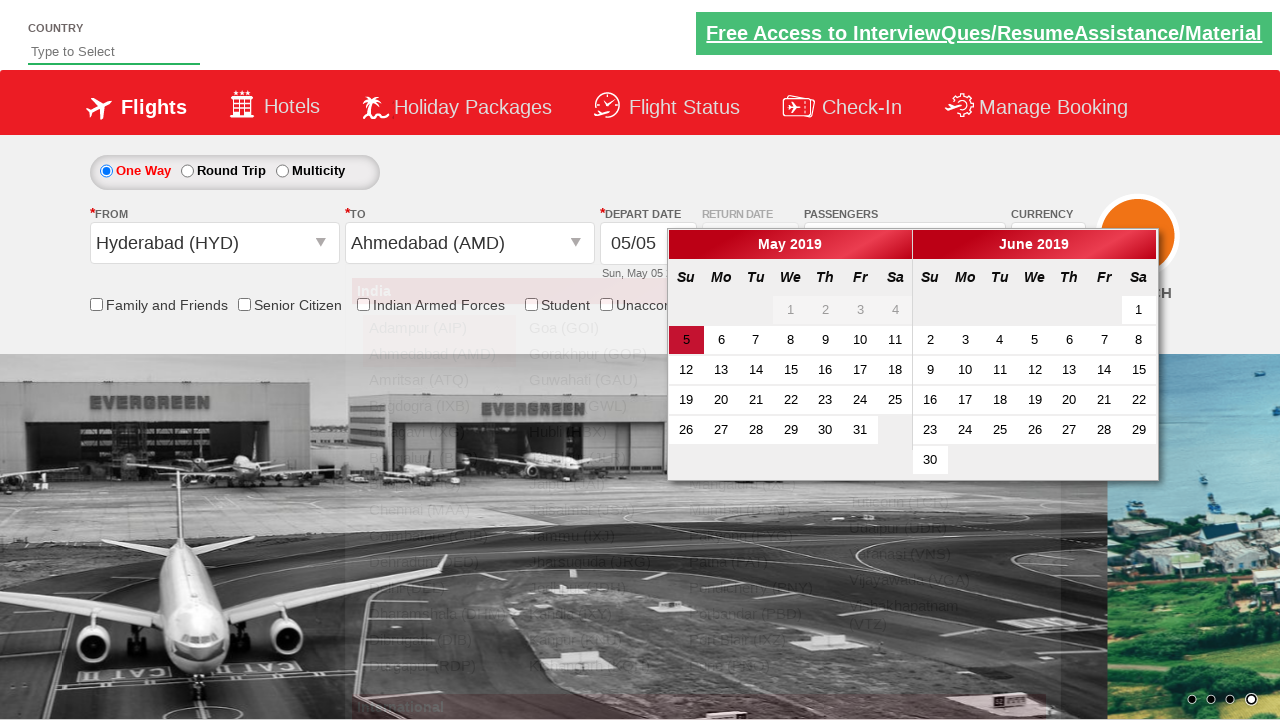

Enabled student discount checkbox at (531, 304) on #ctl00_mainContent_chk_StudentDiscount
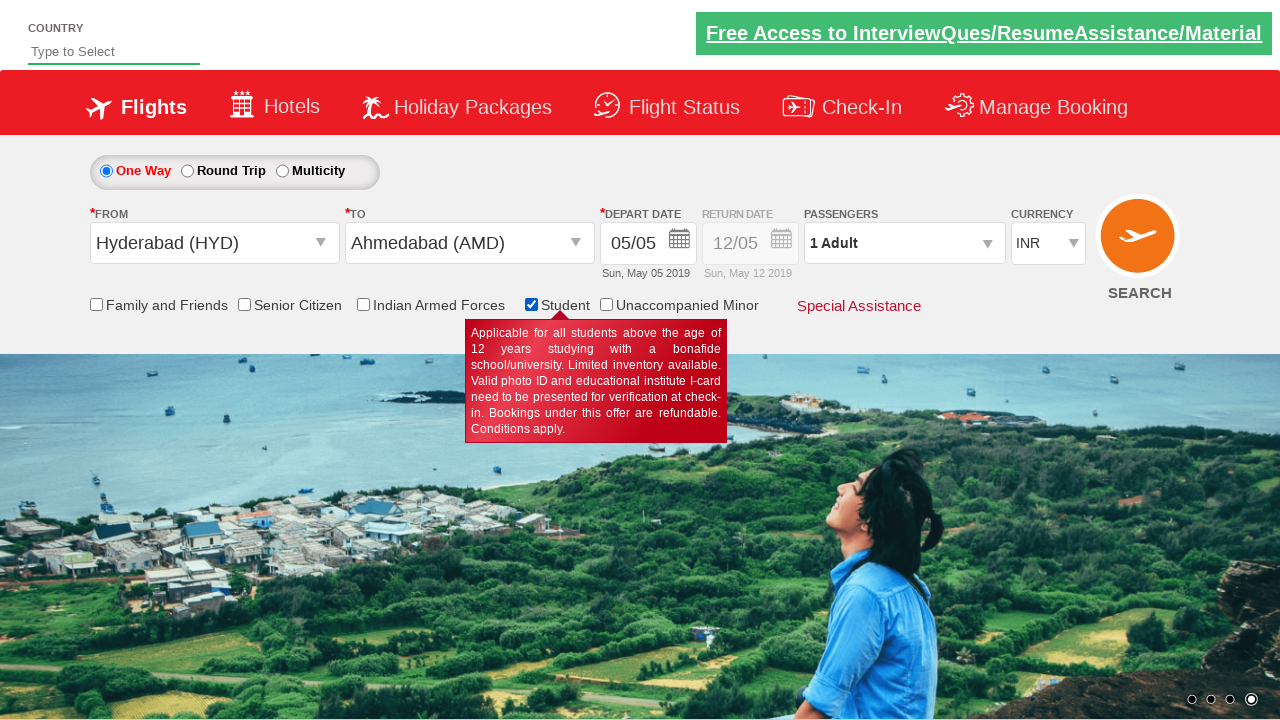

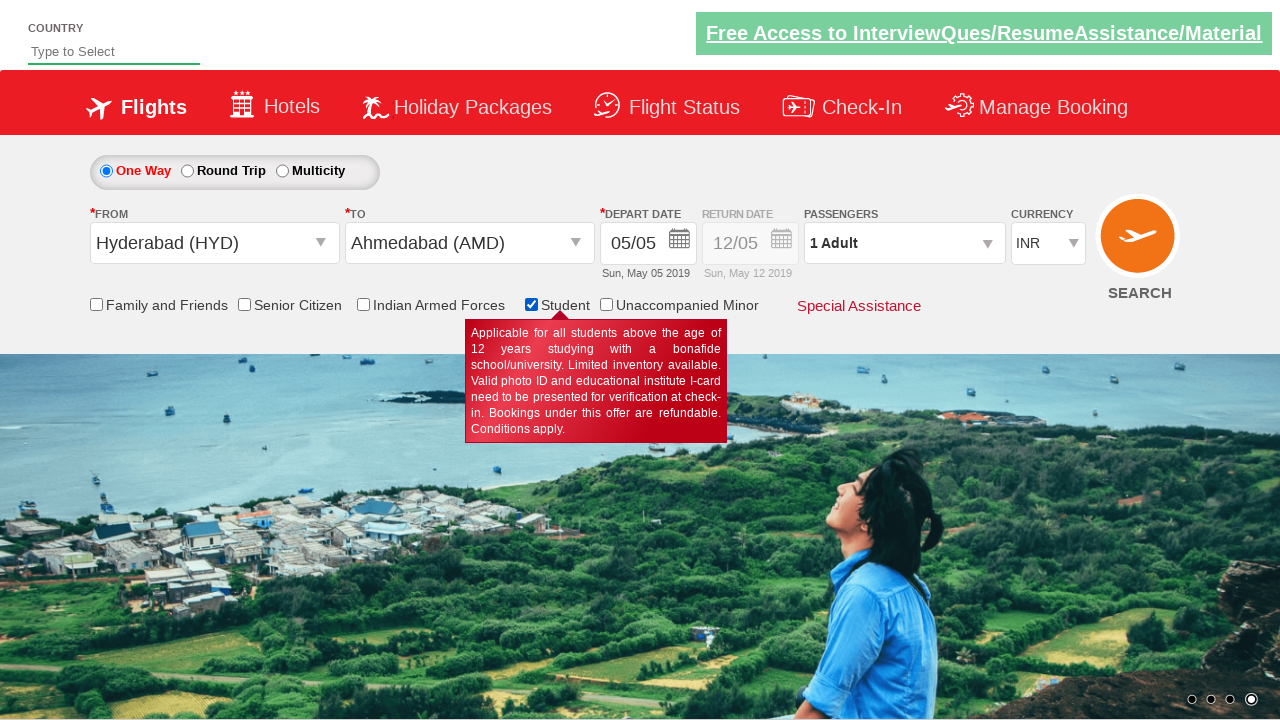